Tests the contact form by filling fields and submitting, expects a thank you alert

Starting URL: https://www.demoblaze.com/

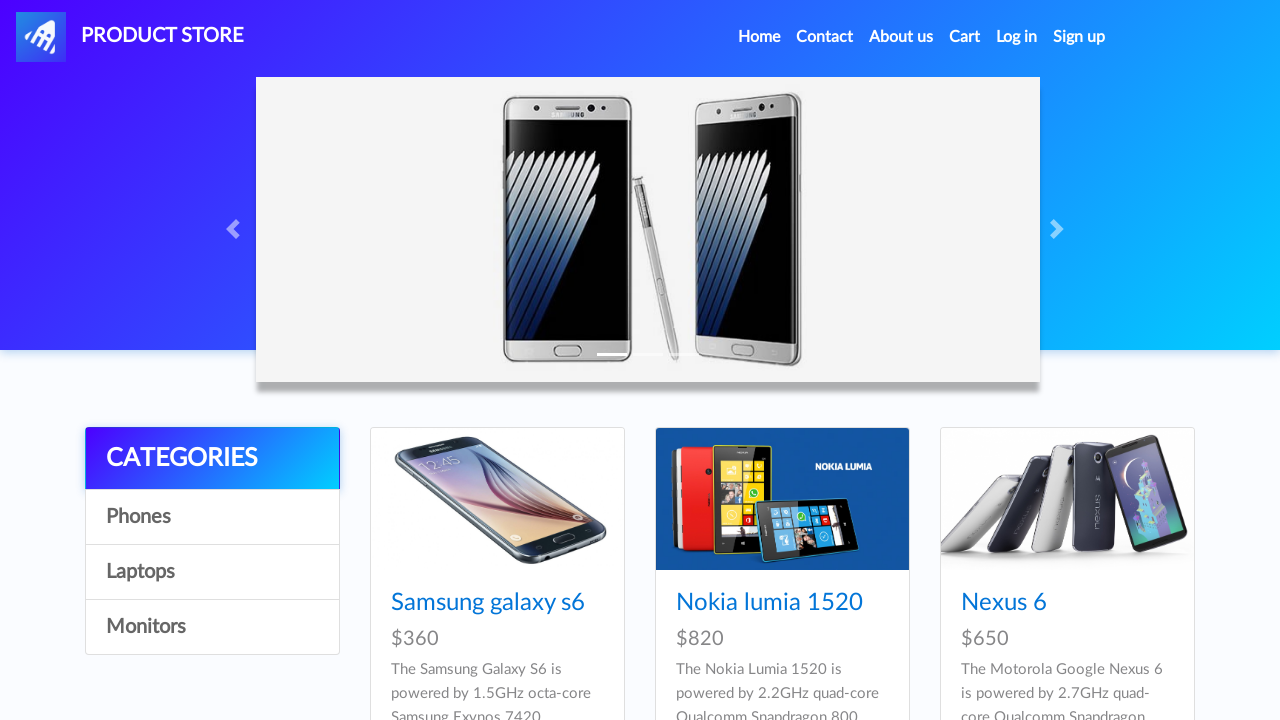

Clicked Contact link in navbar at (825, 37) on #navbarExample a.nav-link:has-text('Contact')
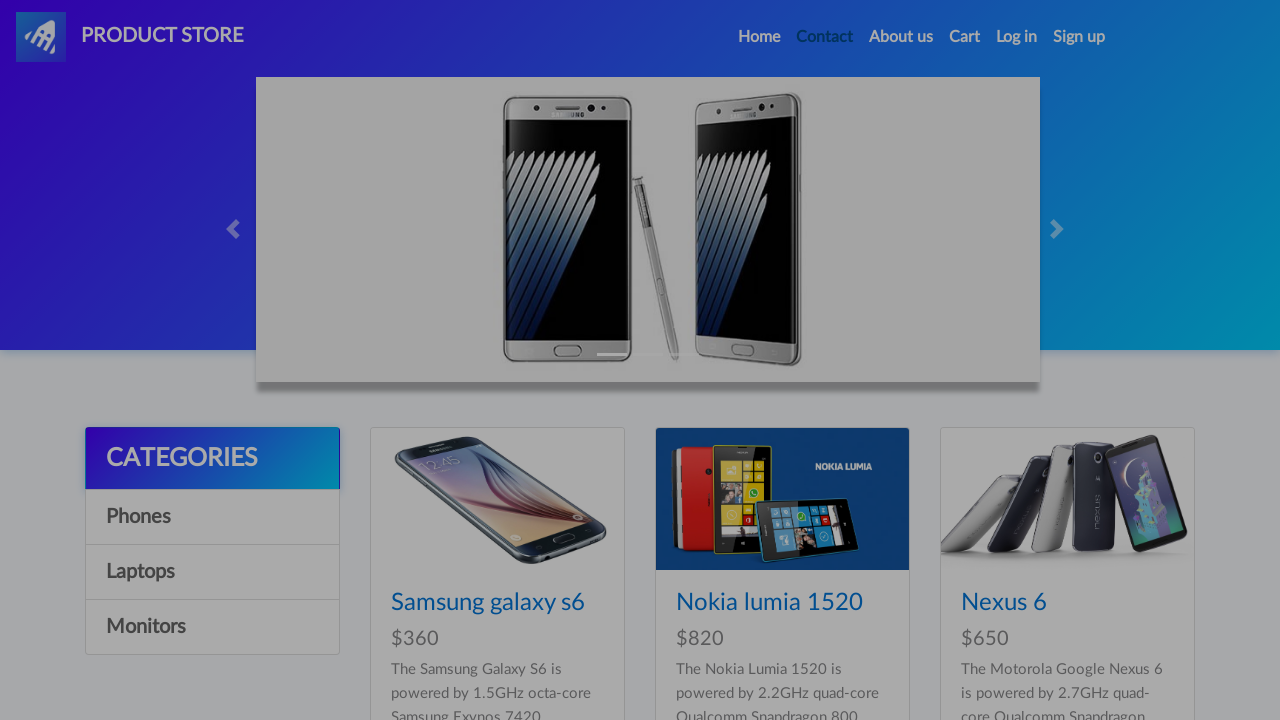

Filled email field with 'contacttest2024@gmail.com' on #recipient-email
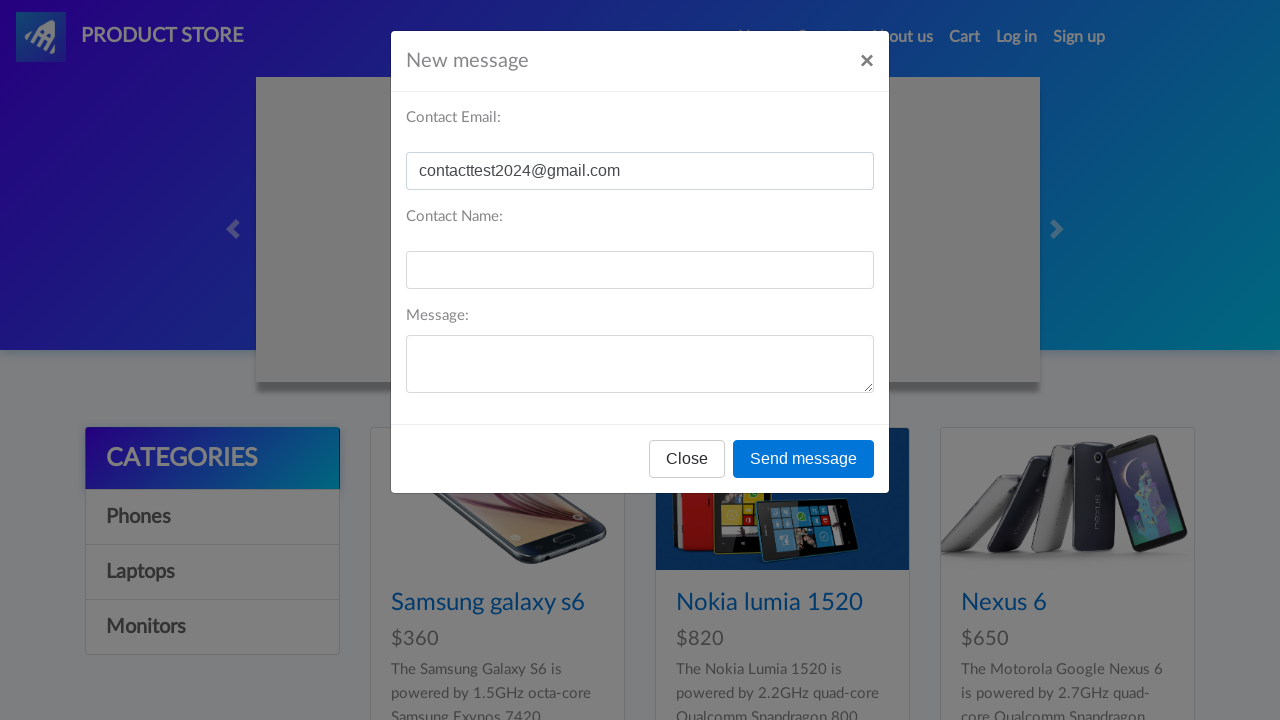

Filled name field with 'TestContact' on #recipient-name
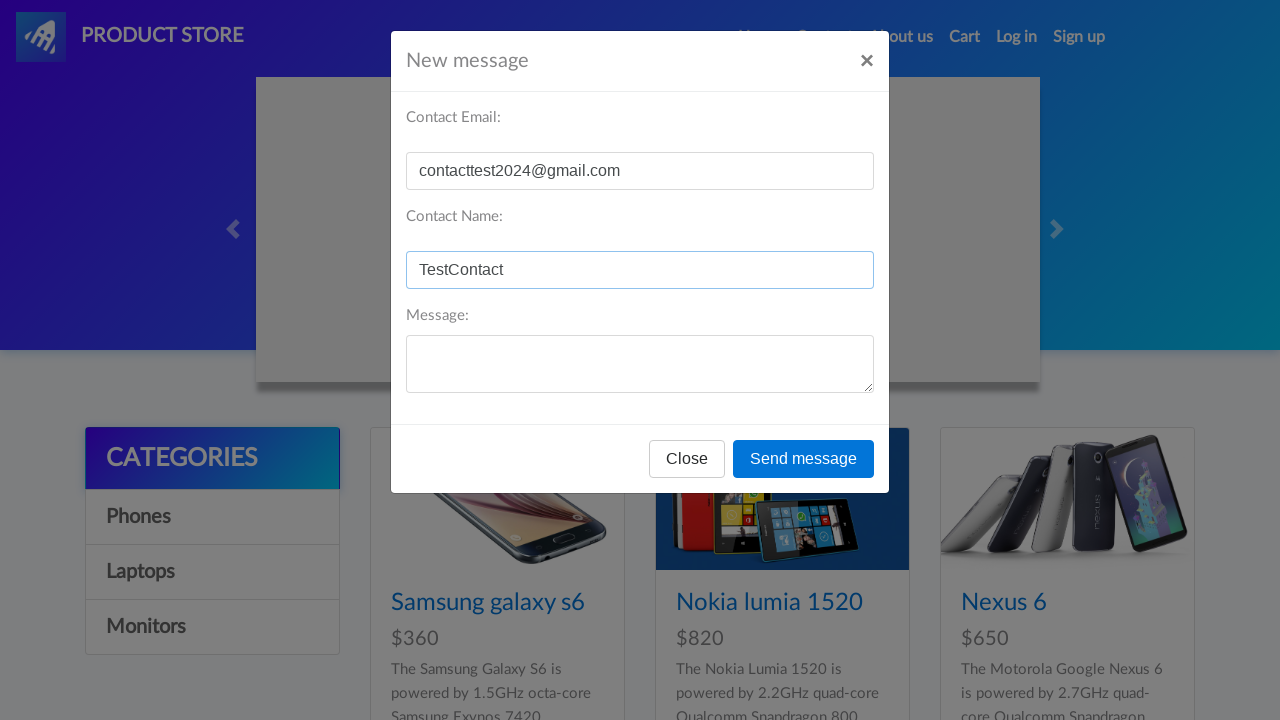

Filled message field with 'Hello, this is a test message' on #message-text
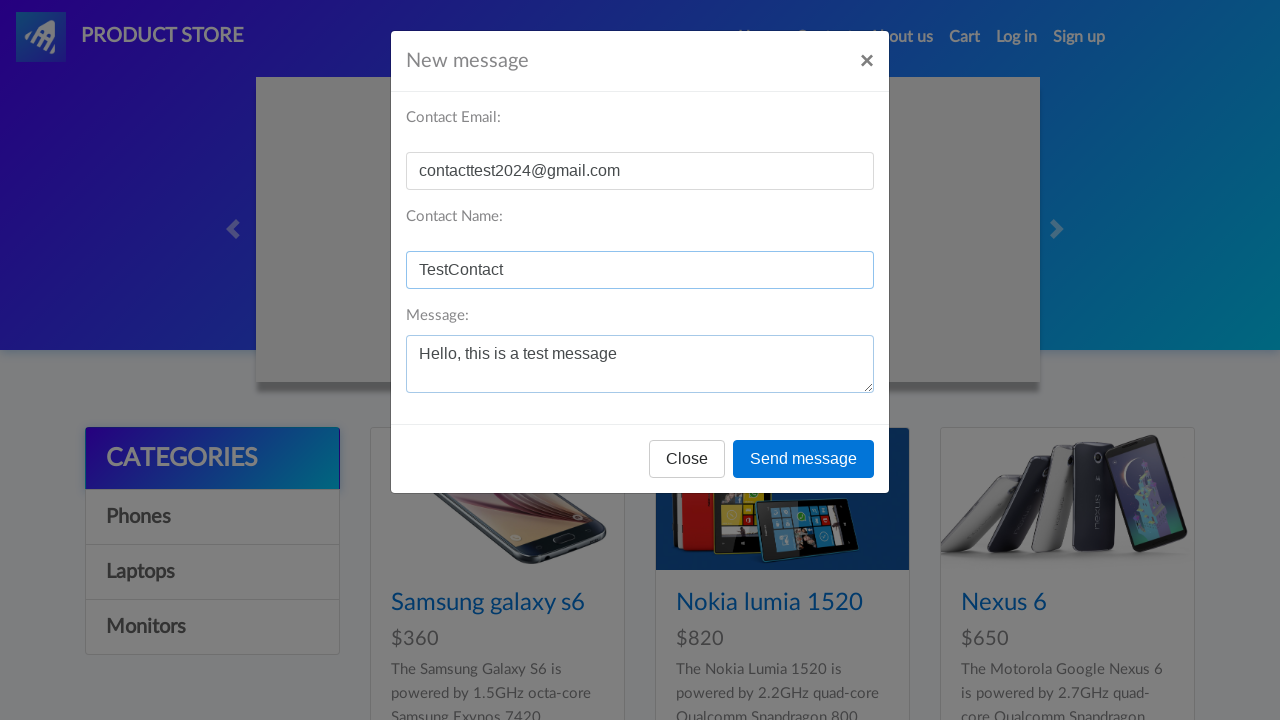

Clicked send button to submit contact form at (804, 459) on button[onclick='send()']
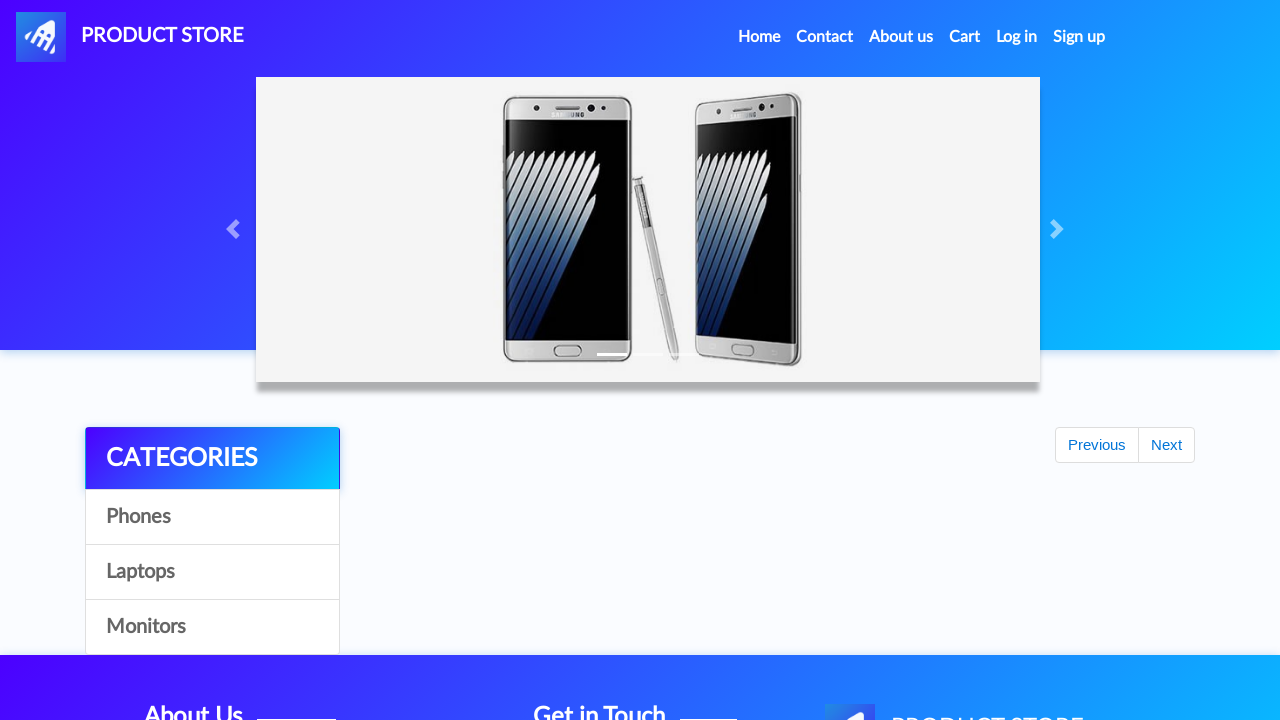

Set up dialog handler to accept thank you alert
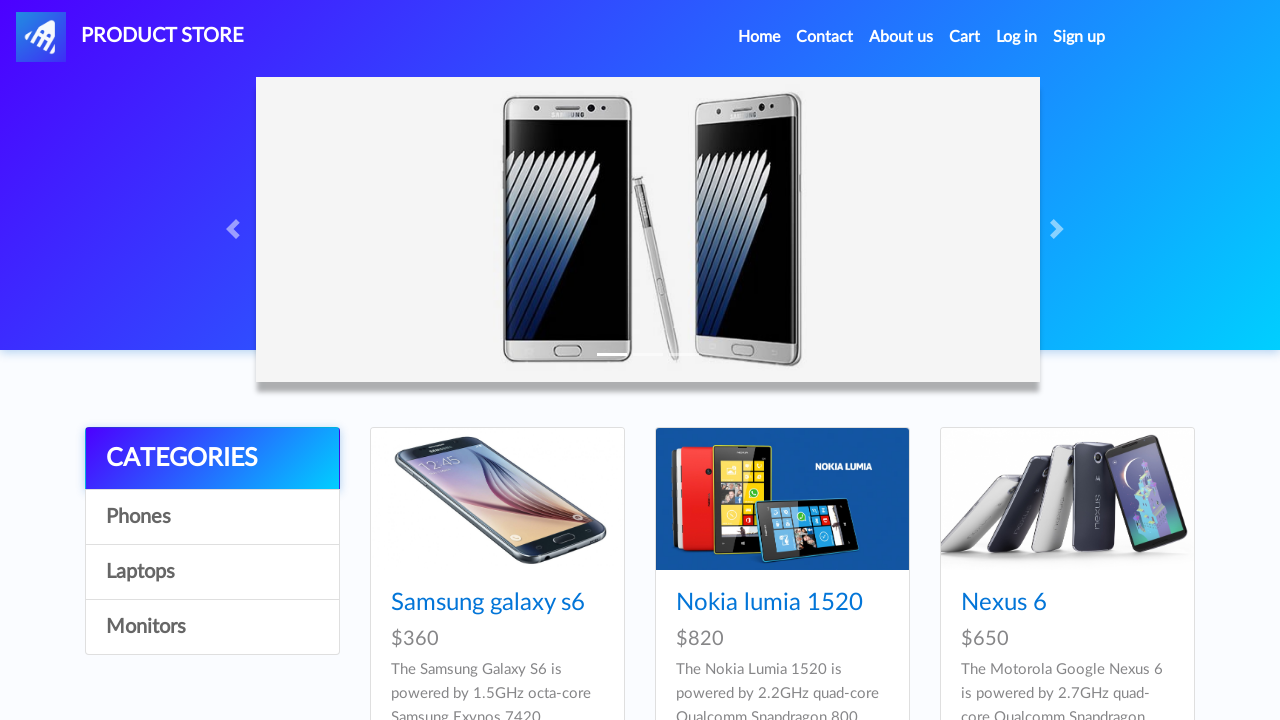

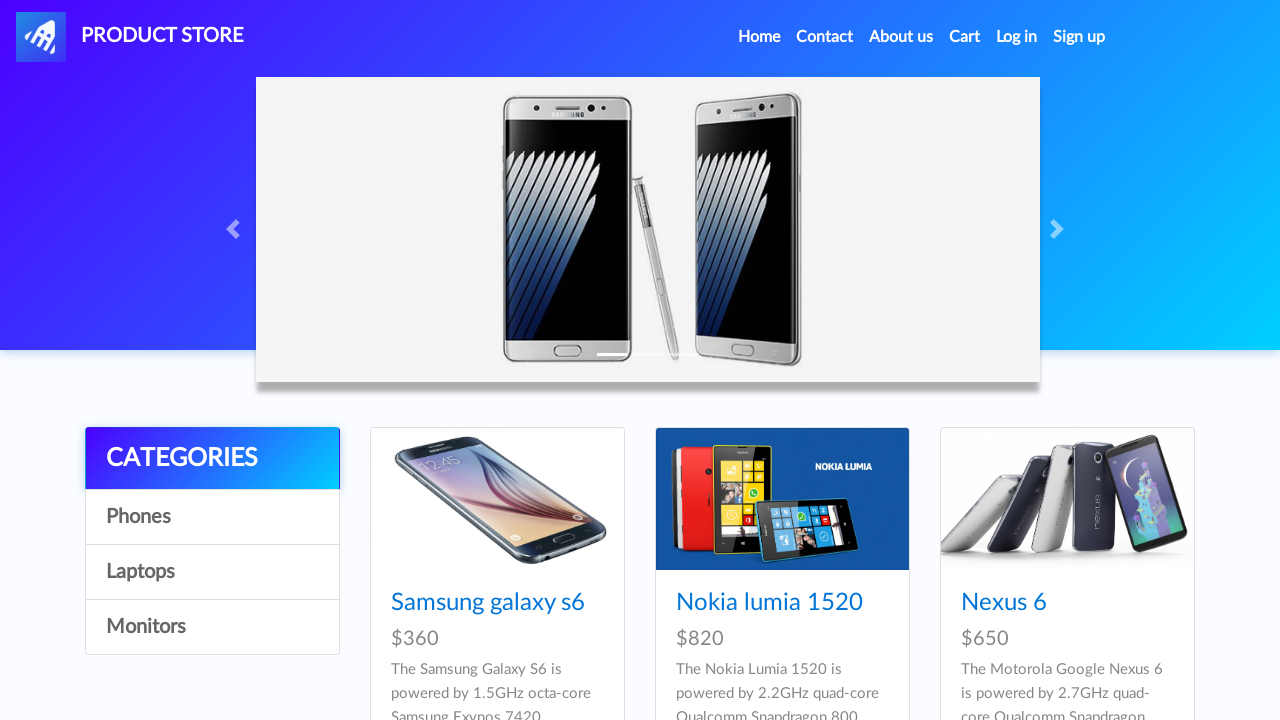